Tests alert handling by clicking an alert button and then attempting to interact with a text area without dismissing the alert

Starting URL: https://omayo.blogspot.com/

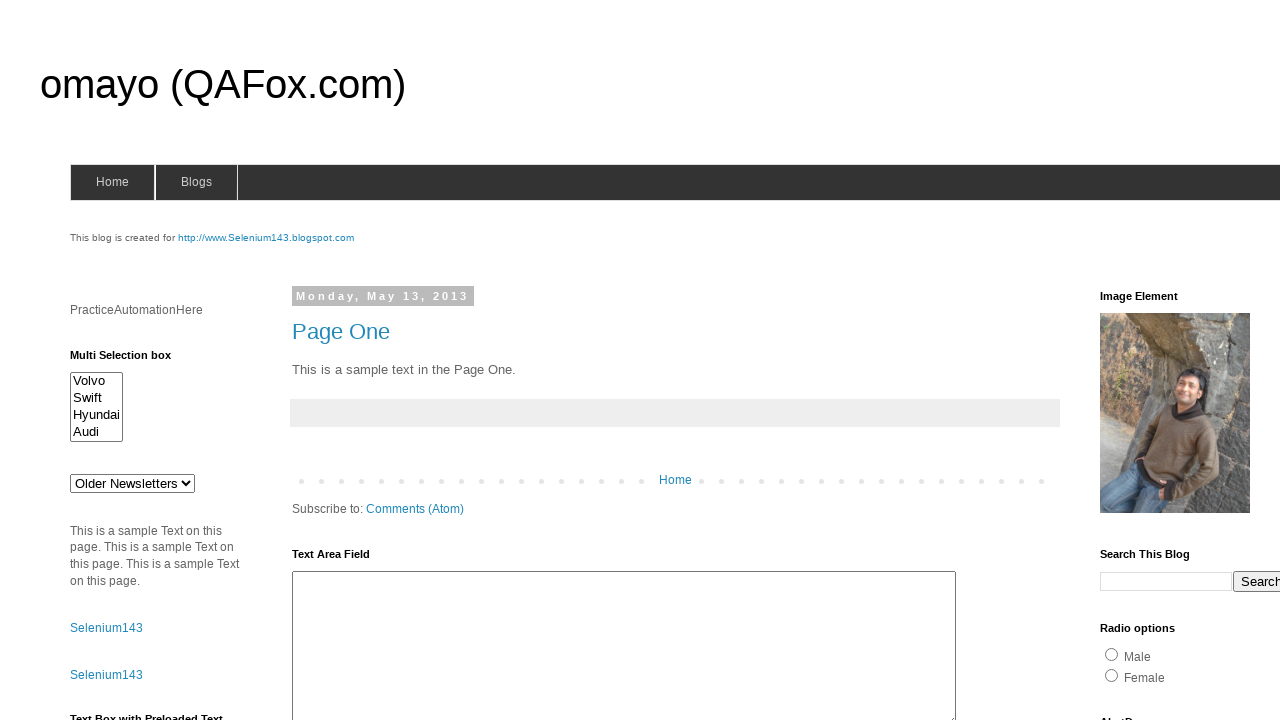

Clicked alert button to trigger an alert at (1154, 361) on #alert1
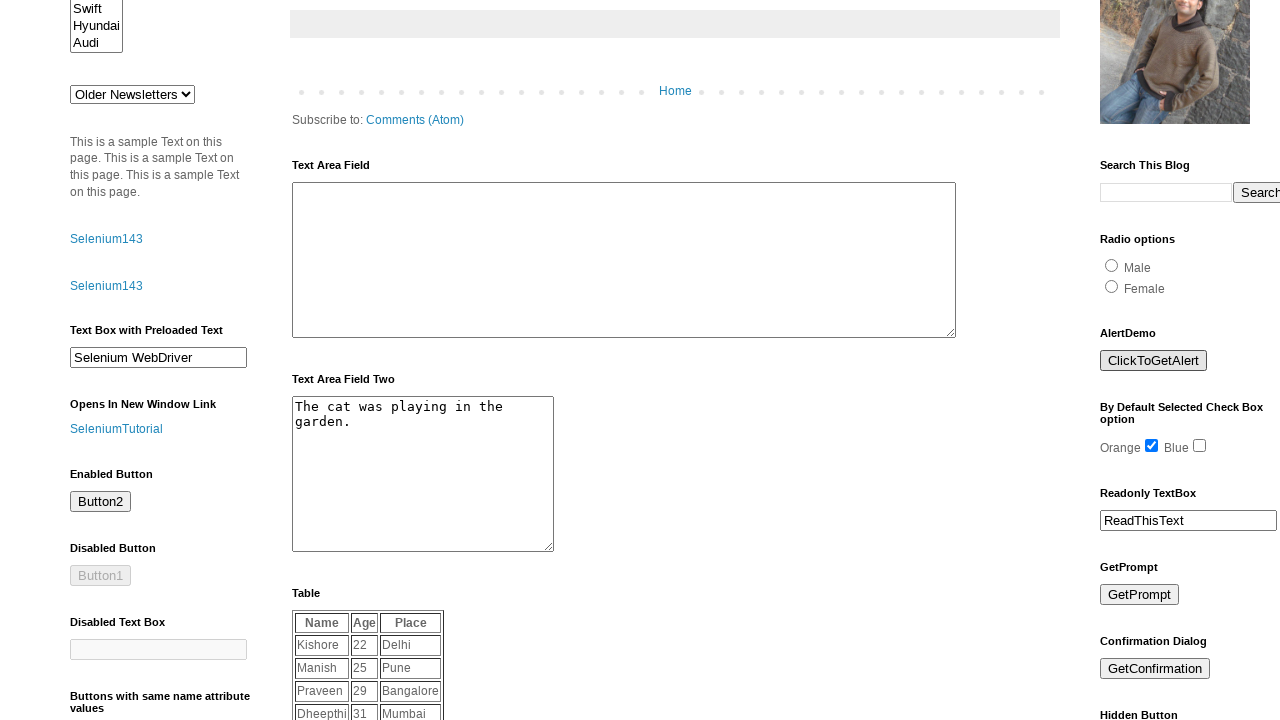

Set up dialog handler to accept alerts
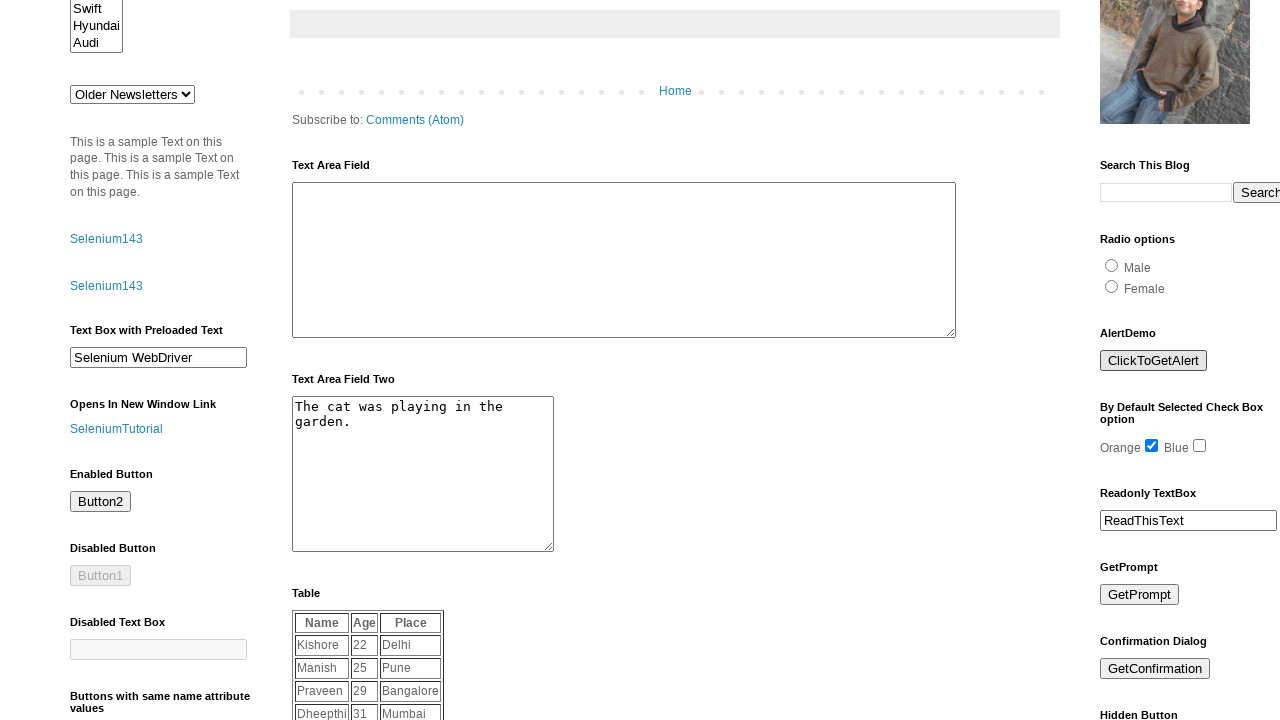

Filled text area with 'selenium' on #ta1
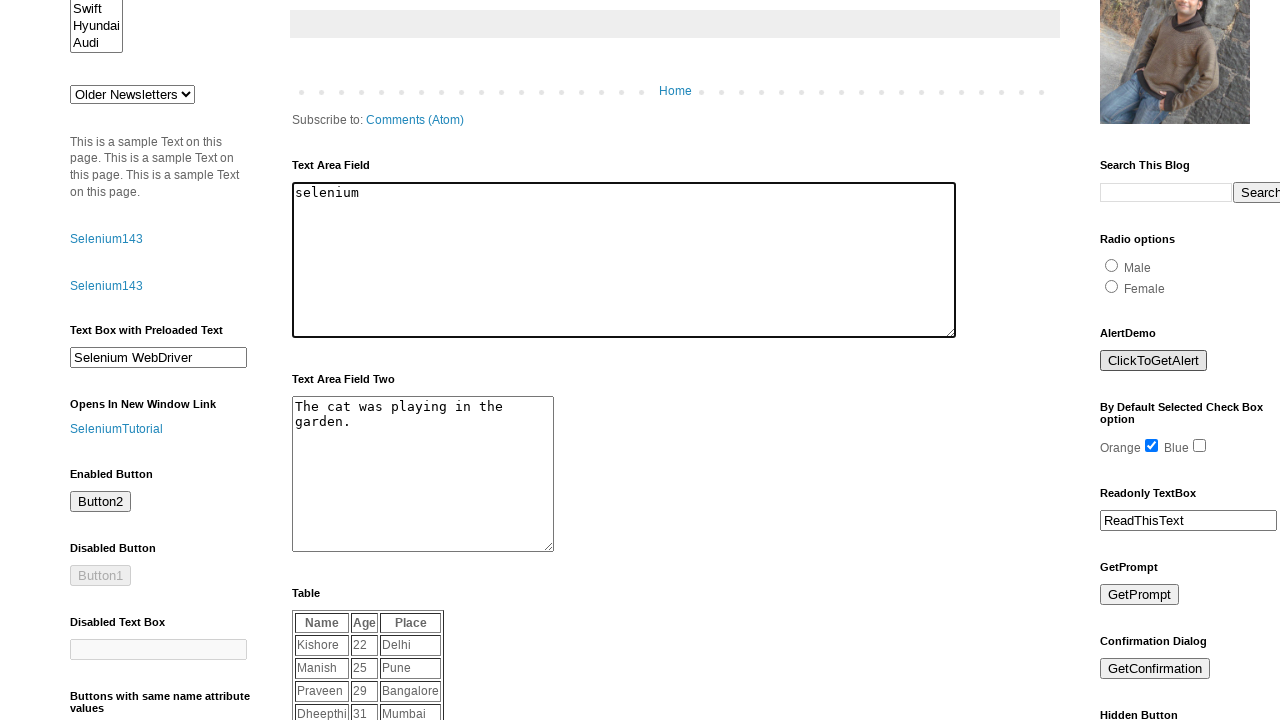

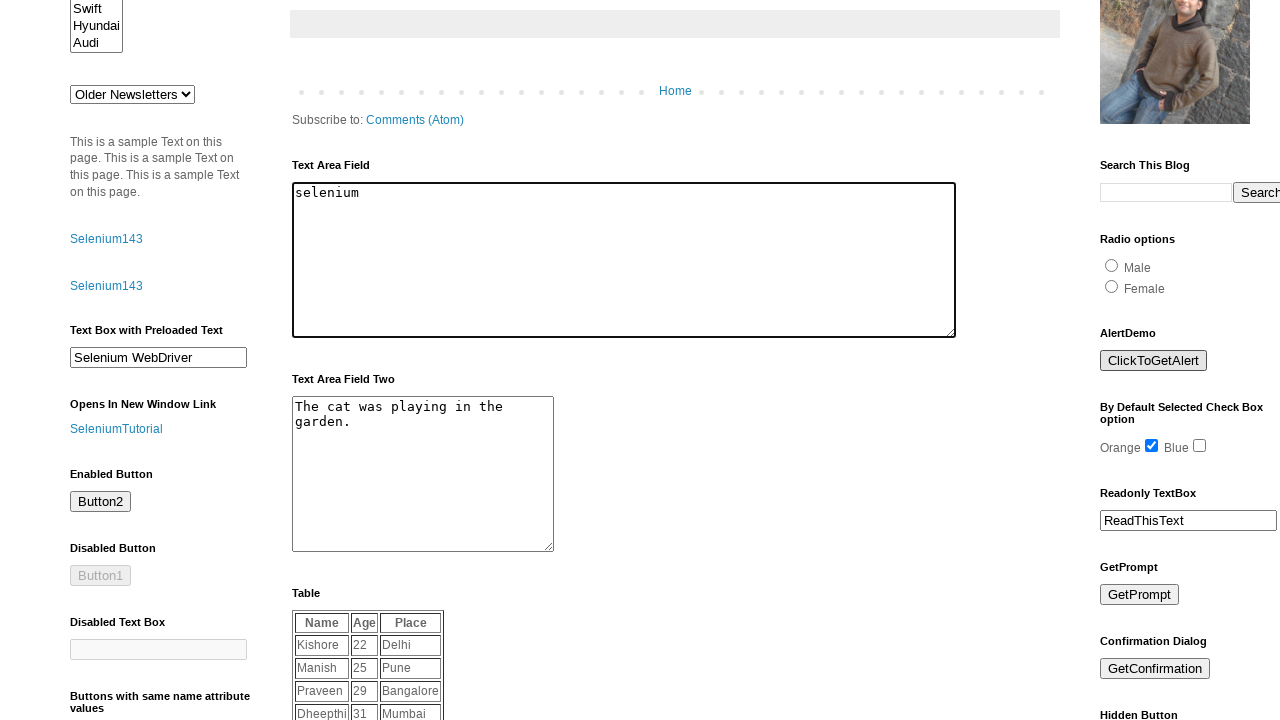